Navigates to example.com, finds the first anchor element on the page, and clicks on it to navigate to the linked page.

Starting URL: https://example.com

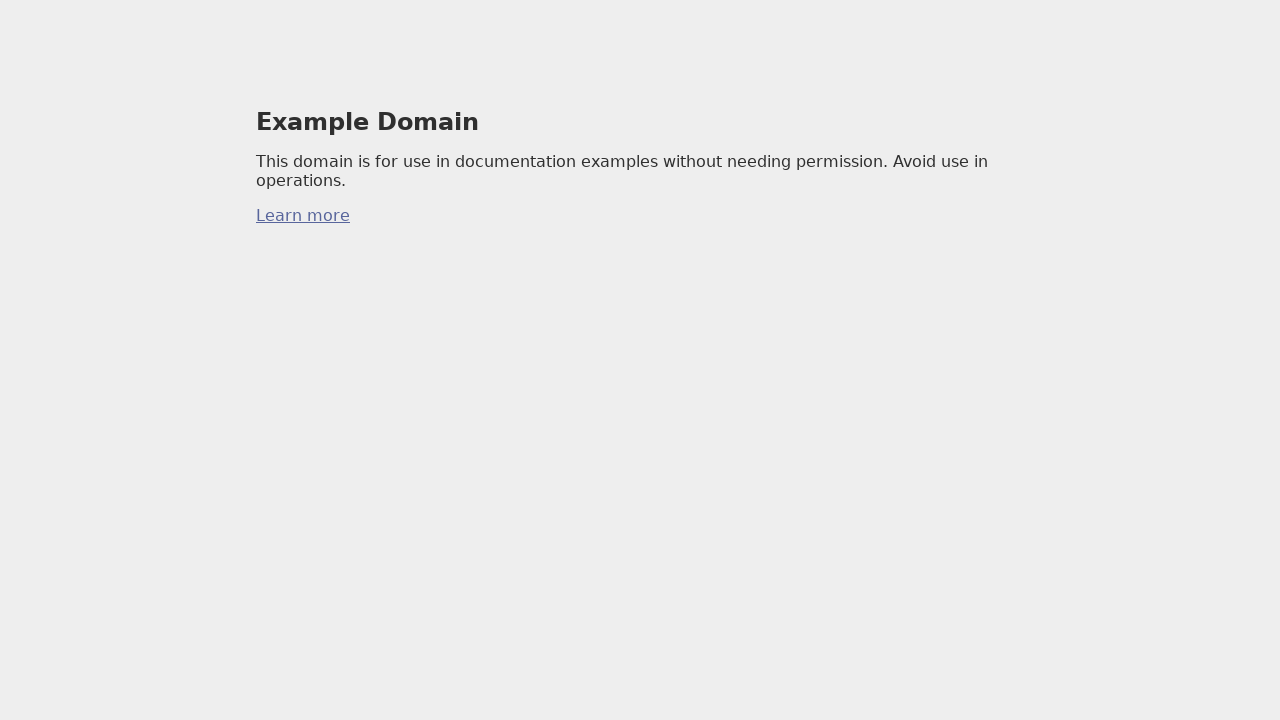

Navigated to https://example.com
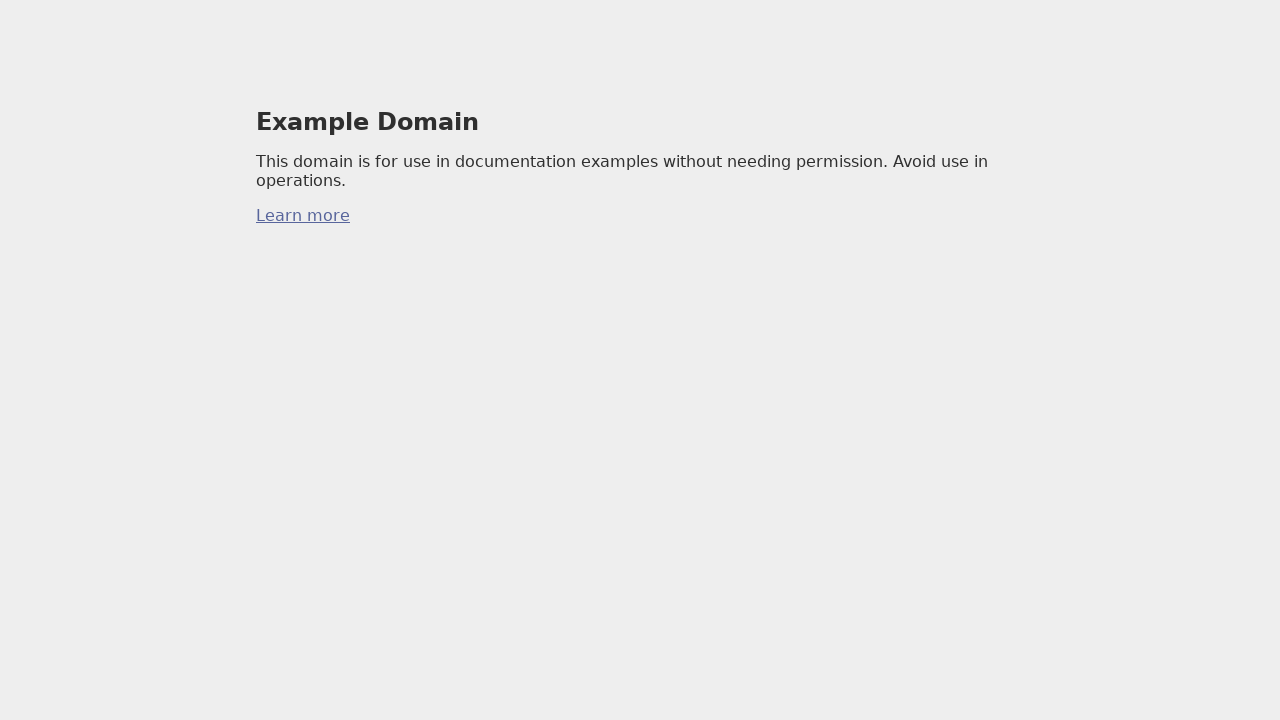

Found the first anchor element on the page
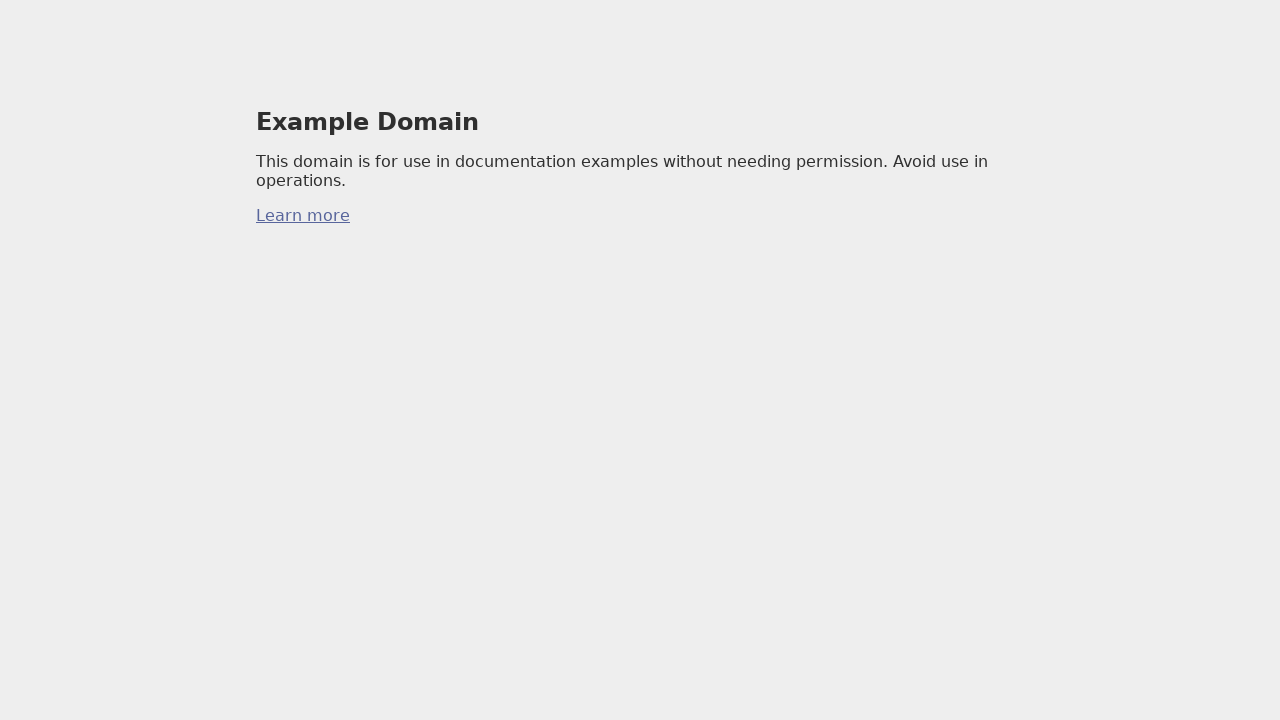

Clicked the first anchor element to navigate to linked page
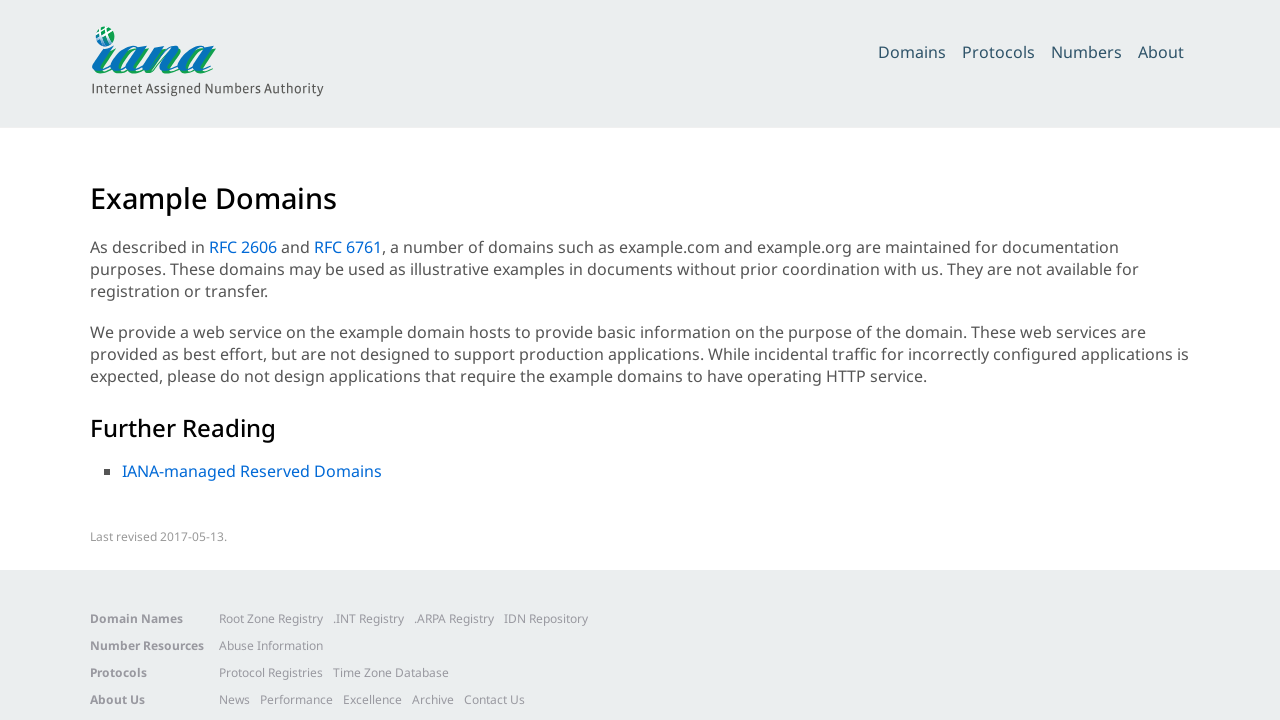

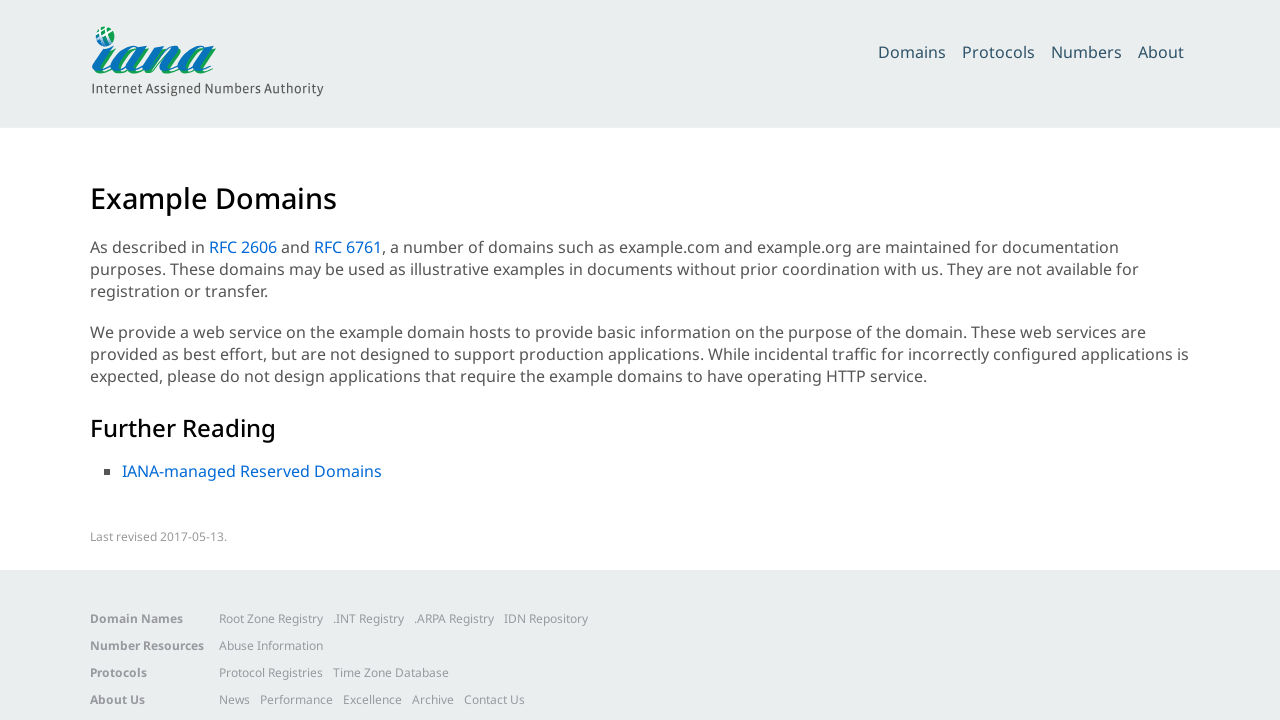